Tests accepting a JavaScript alert by clicking the first button, accepting the alert, and verifying the result message displays "You successfully clicked an alert"

Starting URL: https://testcenter.techproeducation.com/index.php?page=javascript-alerts

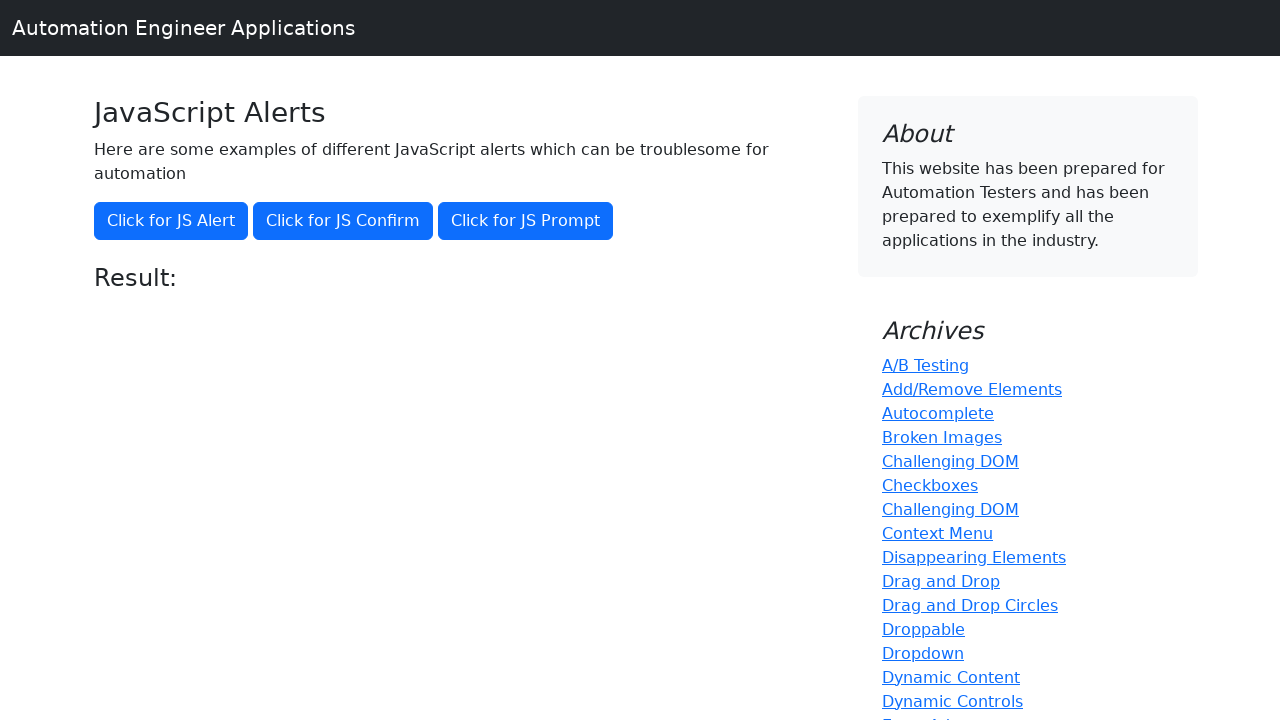

Clicked the first alert button at (171, 221) on button.btn.btn-primary
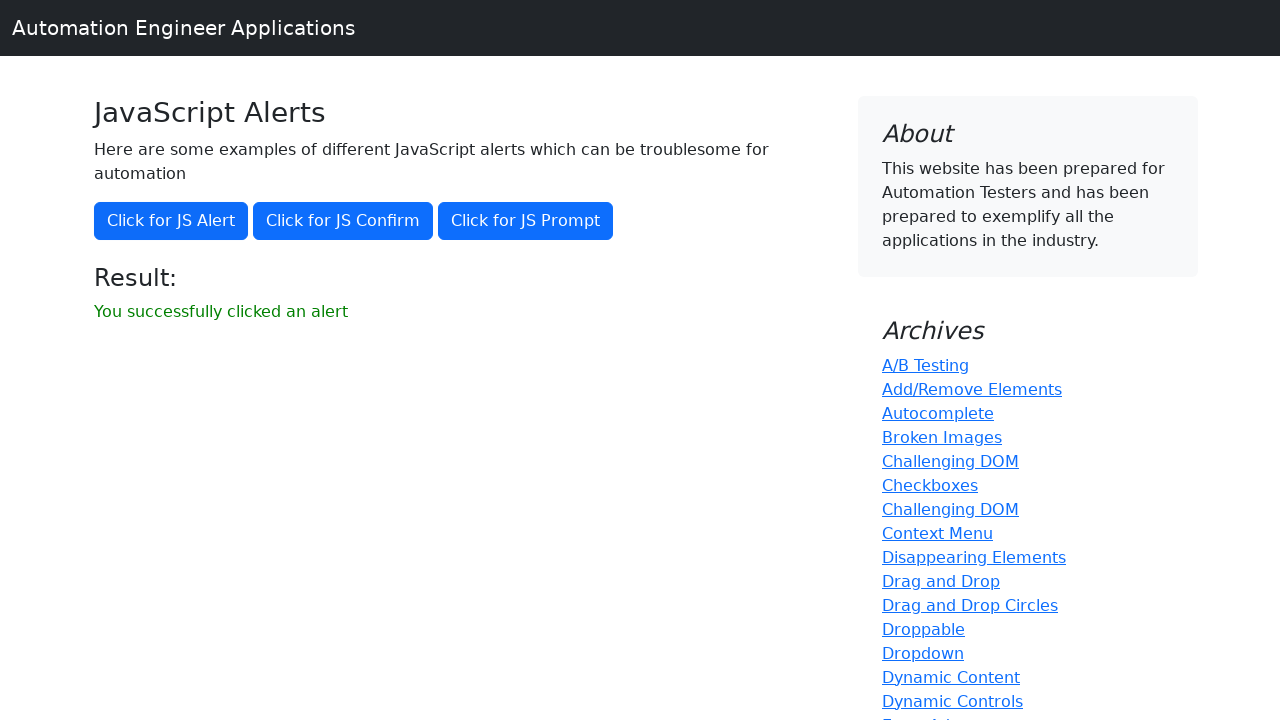

Set up dialog handler to accept the alert
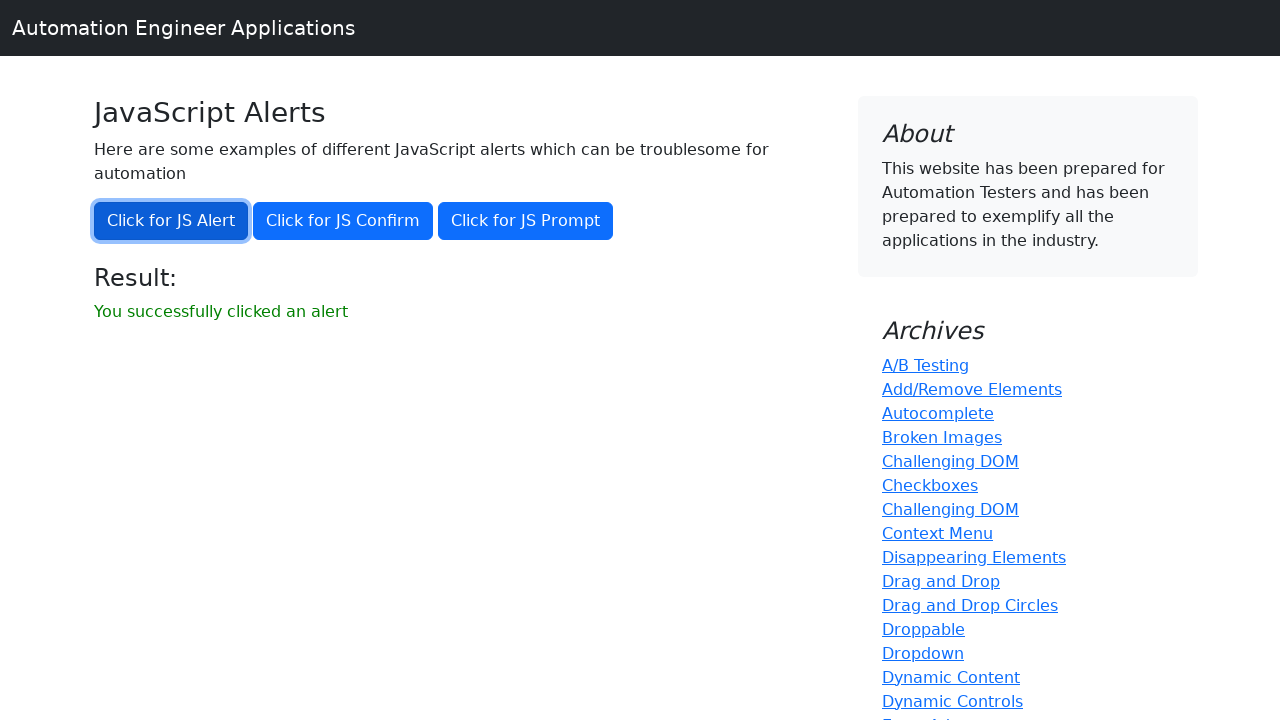

Result message element loaded
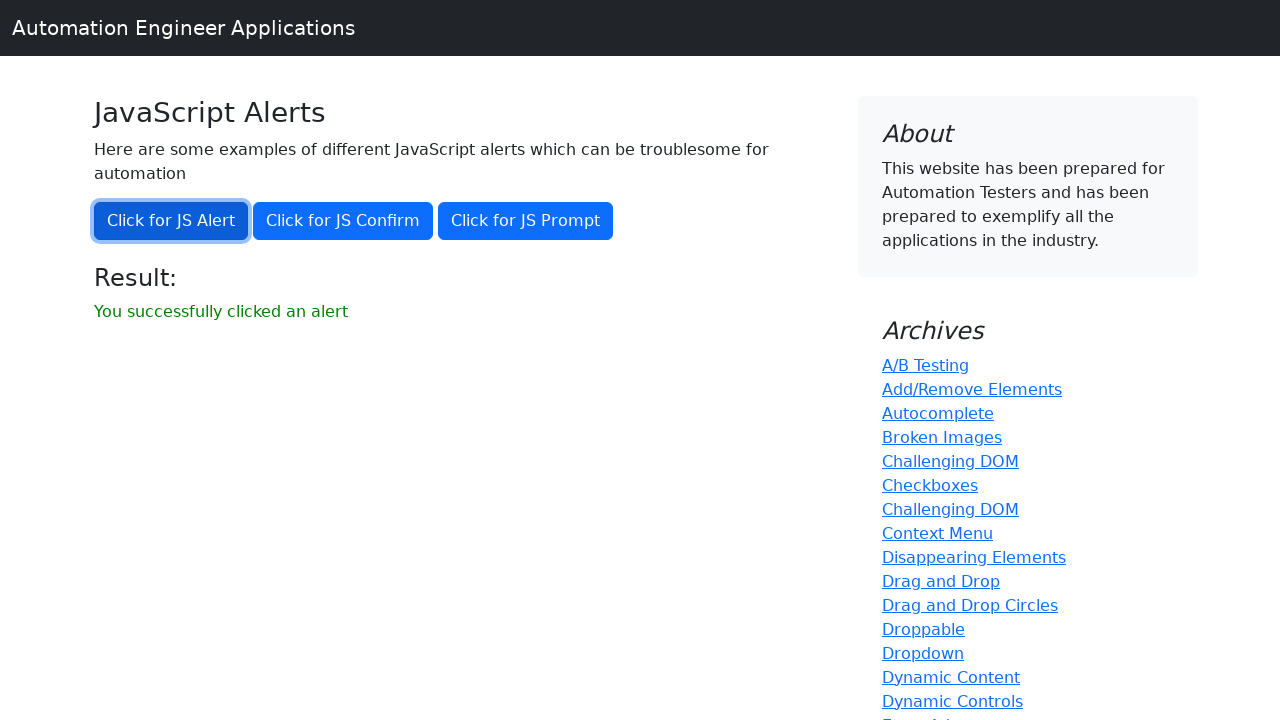

Located result message element
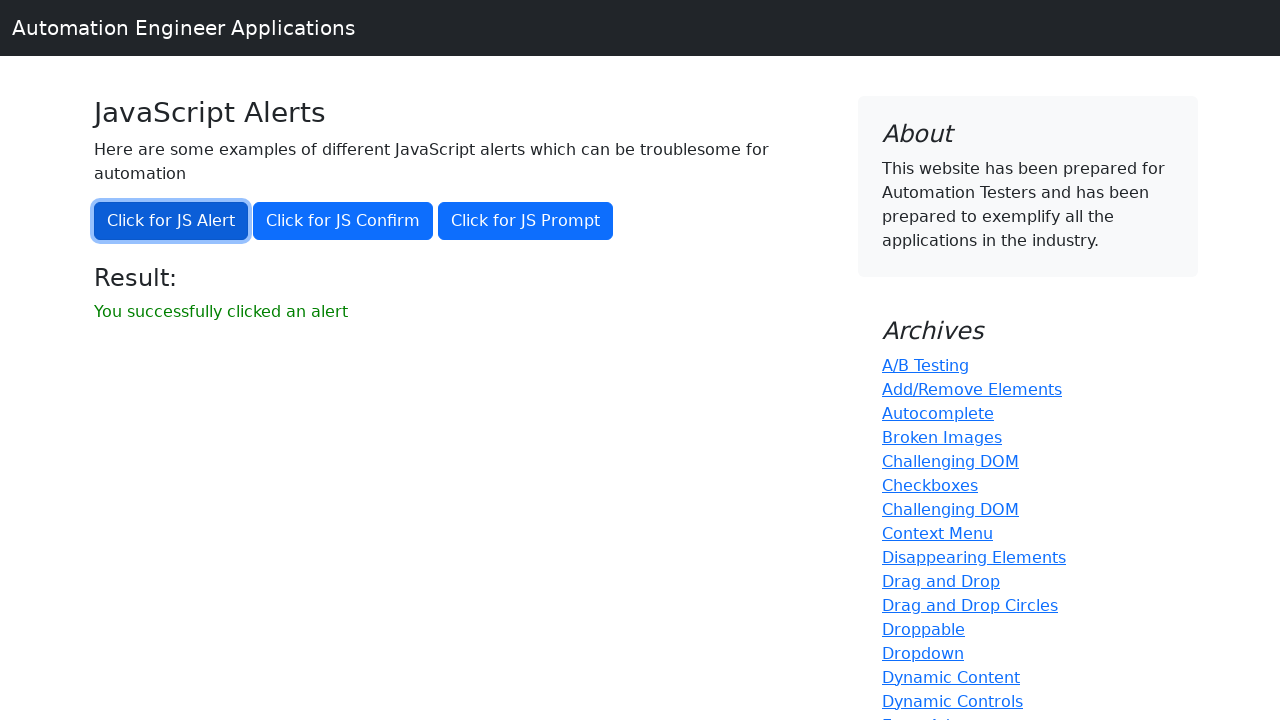

Verified result message displays 'You successfully clicked an alert'
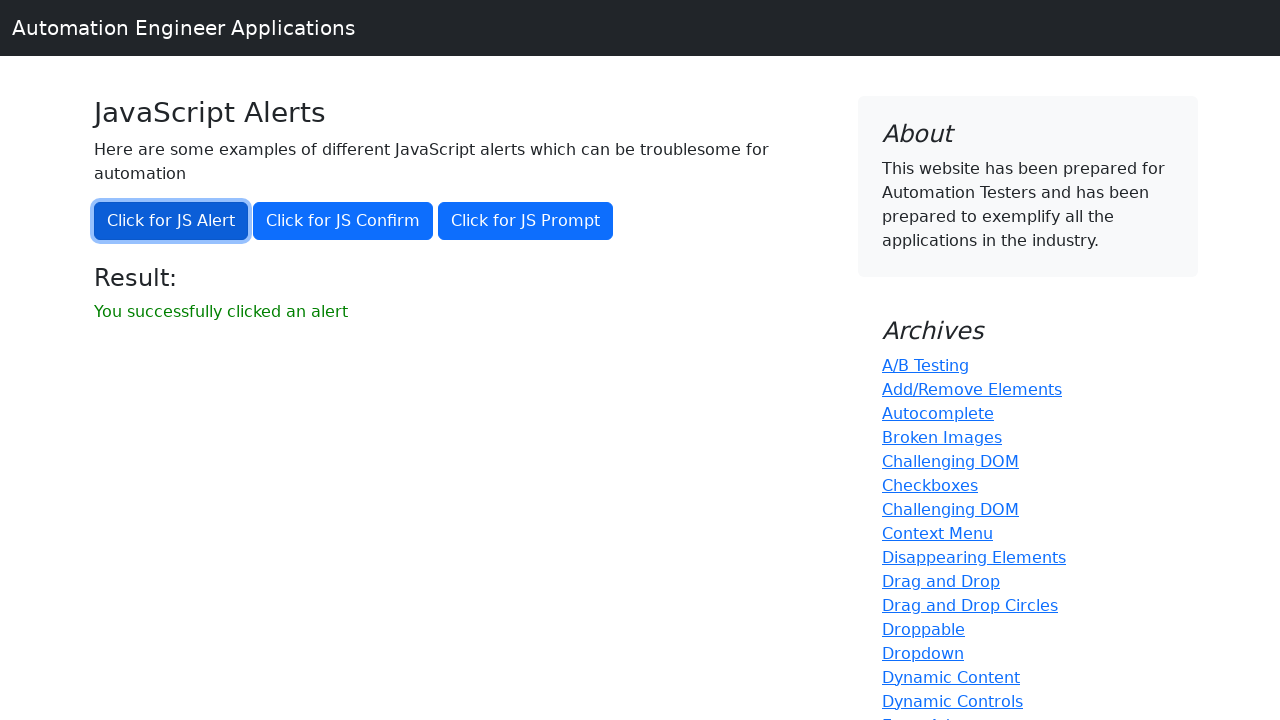

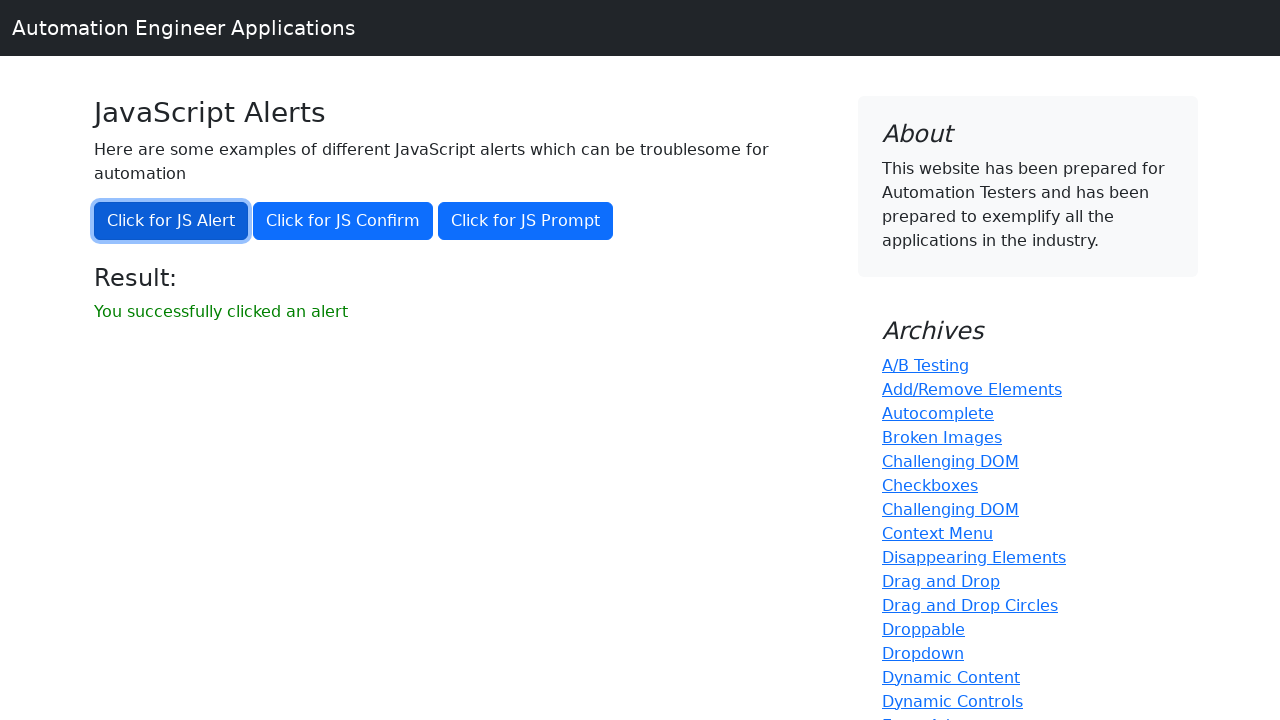